Tests that edits are cancelled when pressing Escape key

Starting URL: https://demo.playwright.dev/todomvc

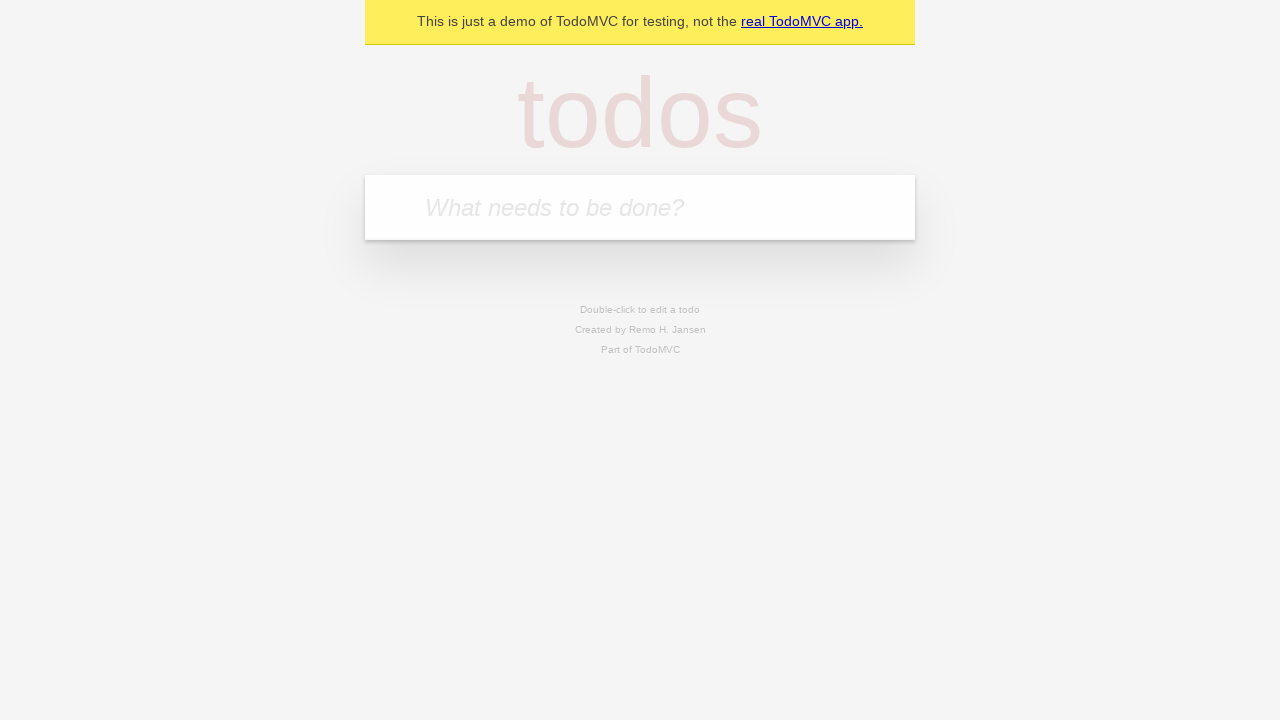

Filled first todo input with 'buy some cheese' on internal:attr=[placeholder="What needs to be done?"i]
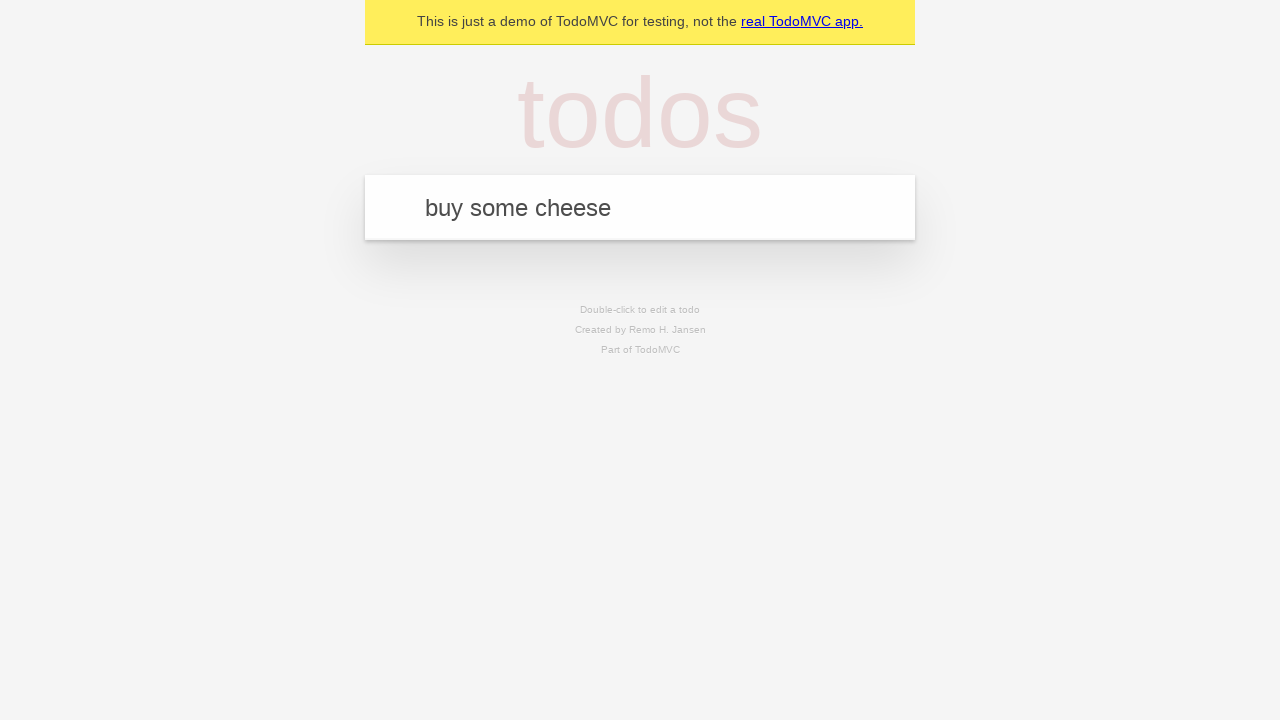

Pressed Enter to create first todo on internal:attr=[placeholder="What needs to be done?"i]
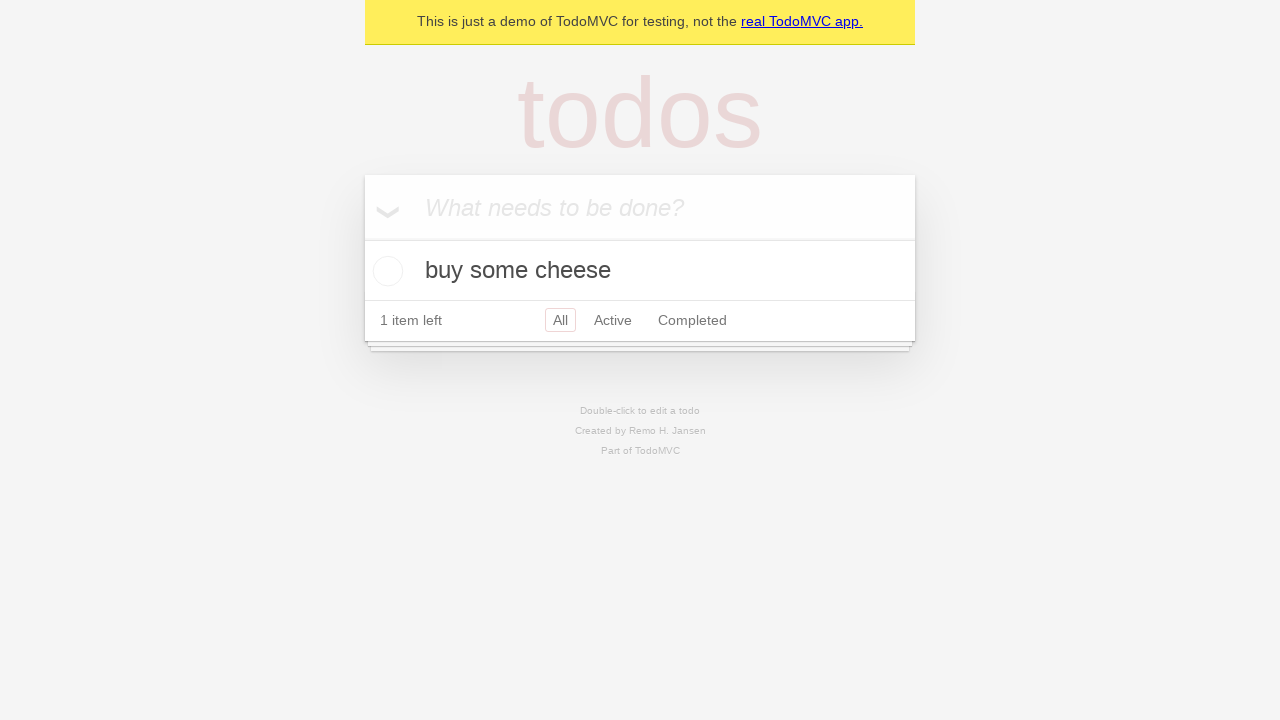

Filled second todo input with 'feed the cat' on internal:attr=[placeholder="What needs to be done?"i]
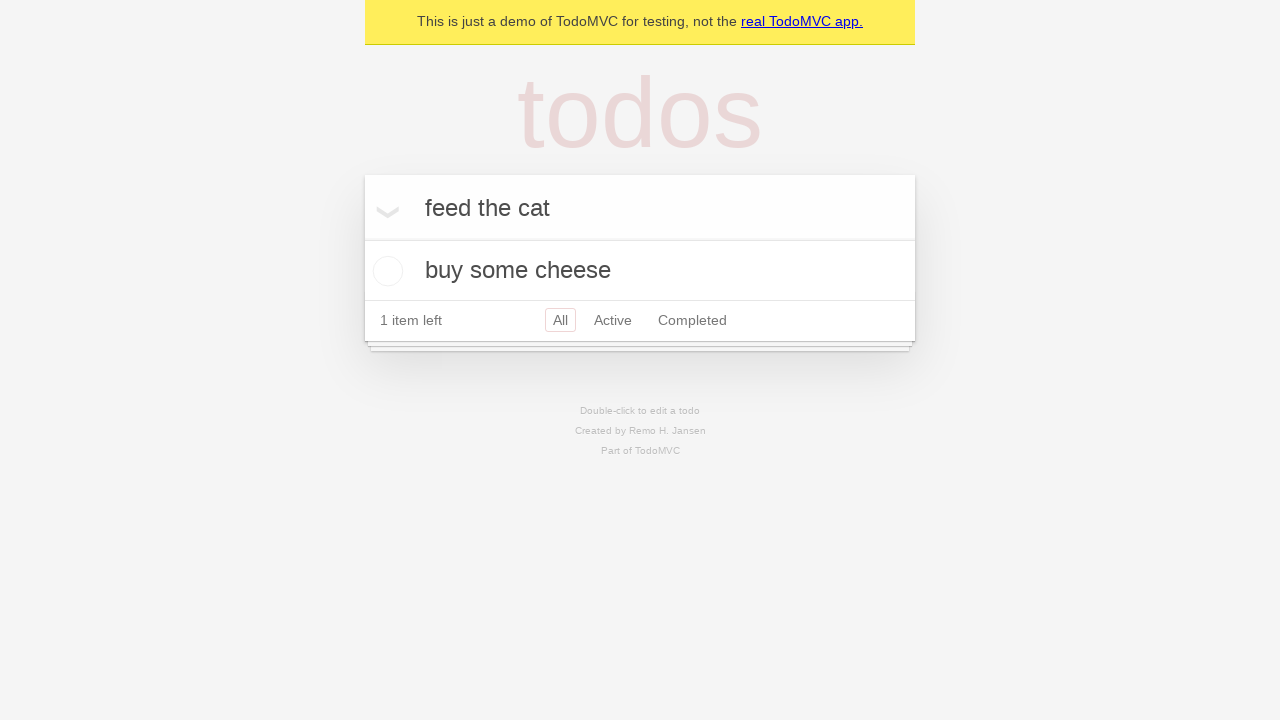

Pressed Enter to create second todo on internal:attr=[placeholder="What needs to be done?"i]
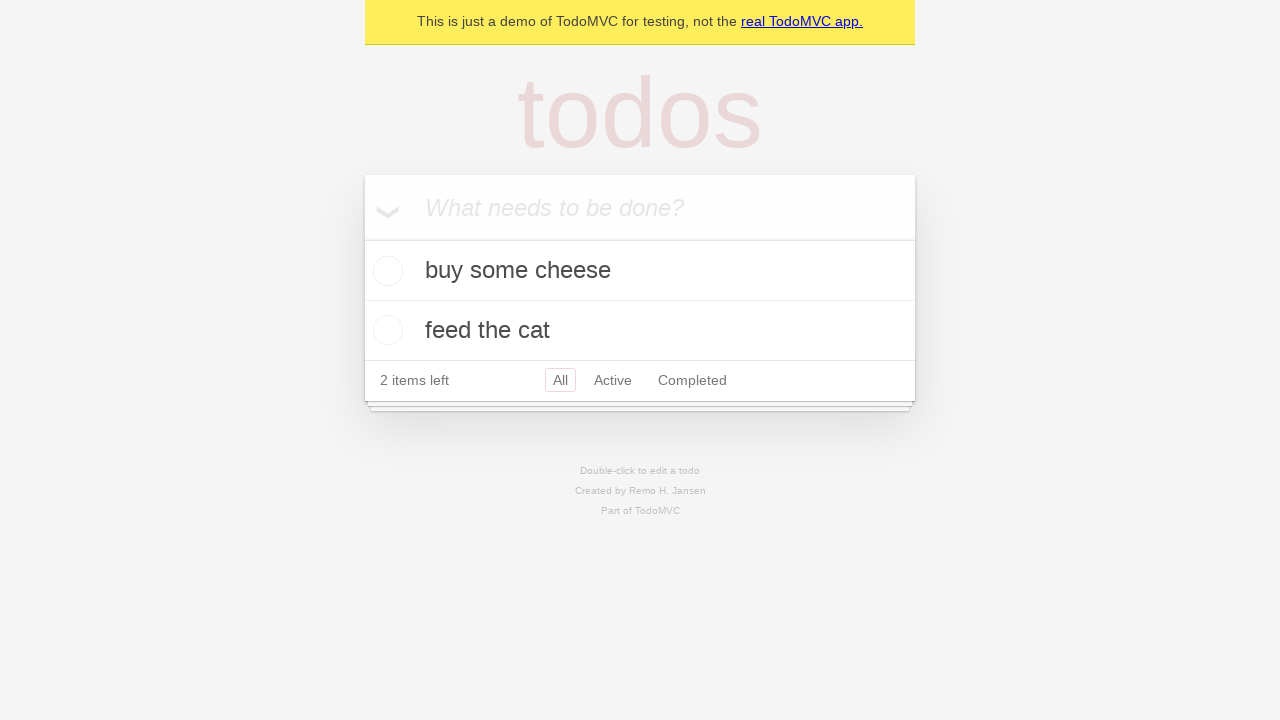

Filled third todo input with 'book a doctors appointment' on internal:attr=[placeholder="What needs to be done?"i]
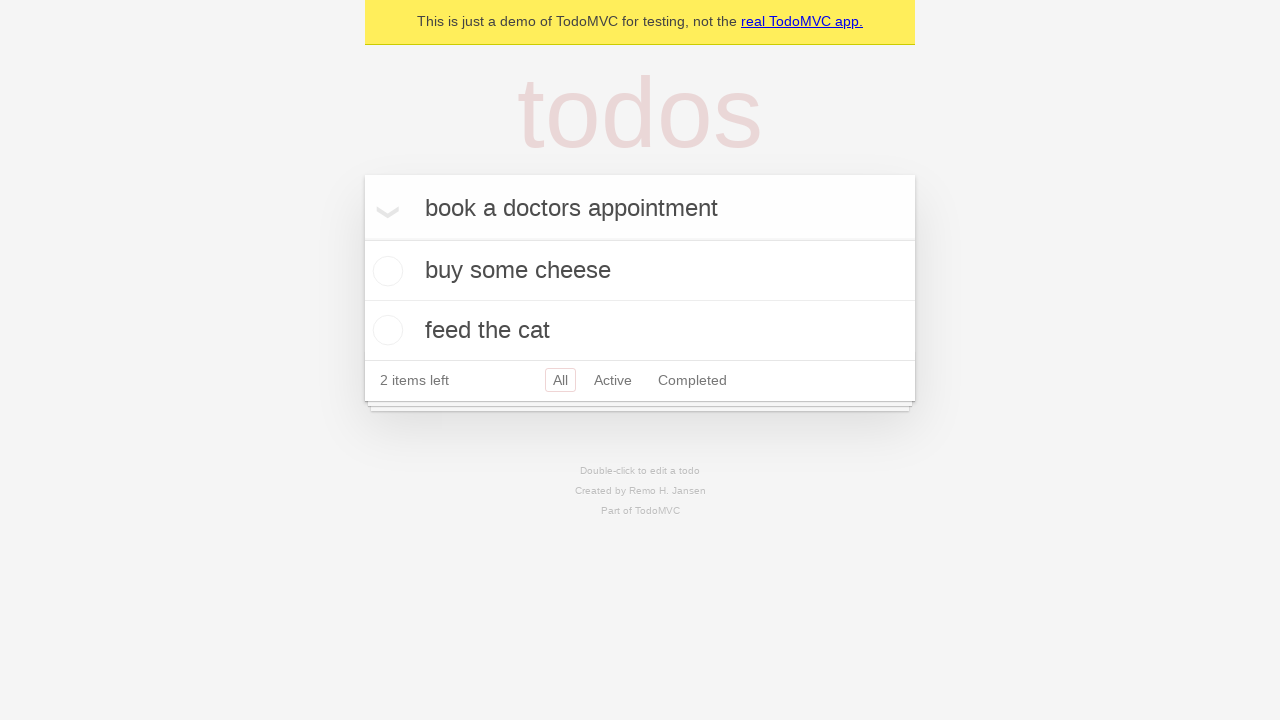

Pressed Enter to create third todo on internal:attr=[placeholder="What needs to be done?"i]
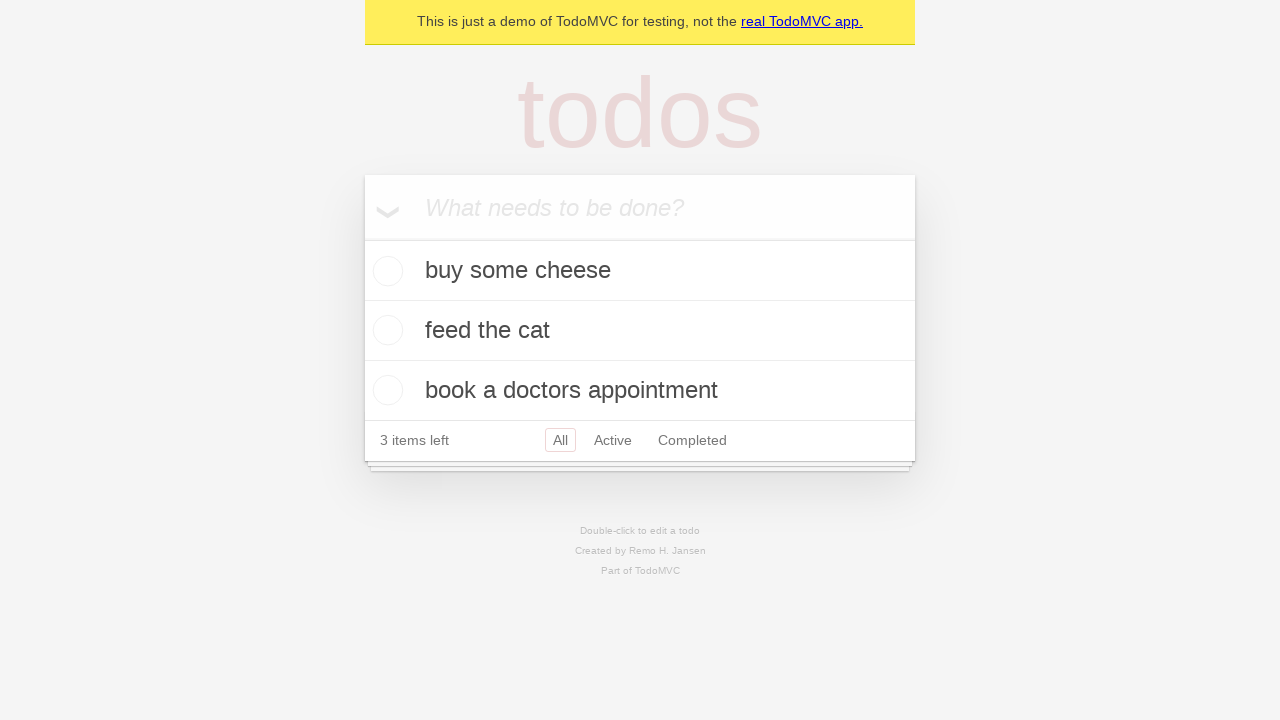

Waited for all three todos to load
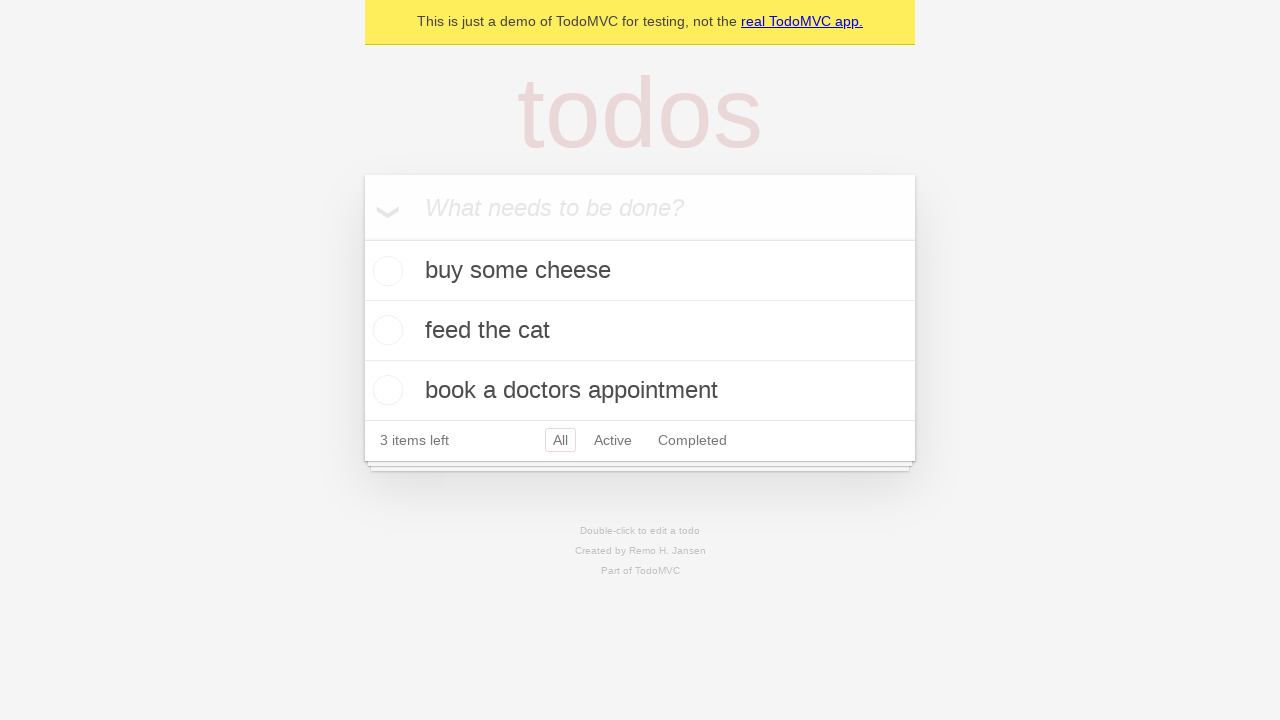

Double-clicked second todo to enter edit mode at (640, 331) on internal:testid=[data-testid="todo-item"s] >> nth=1
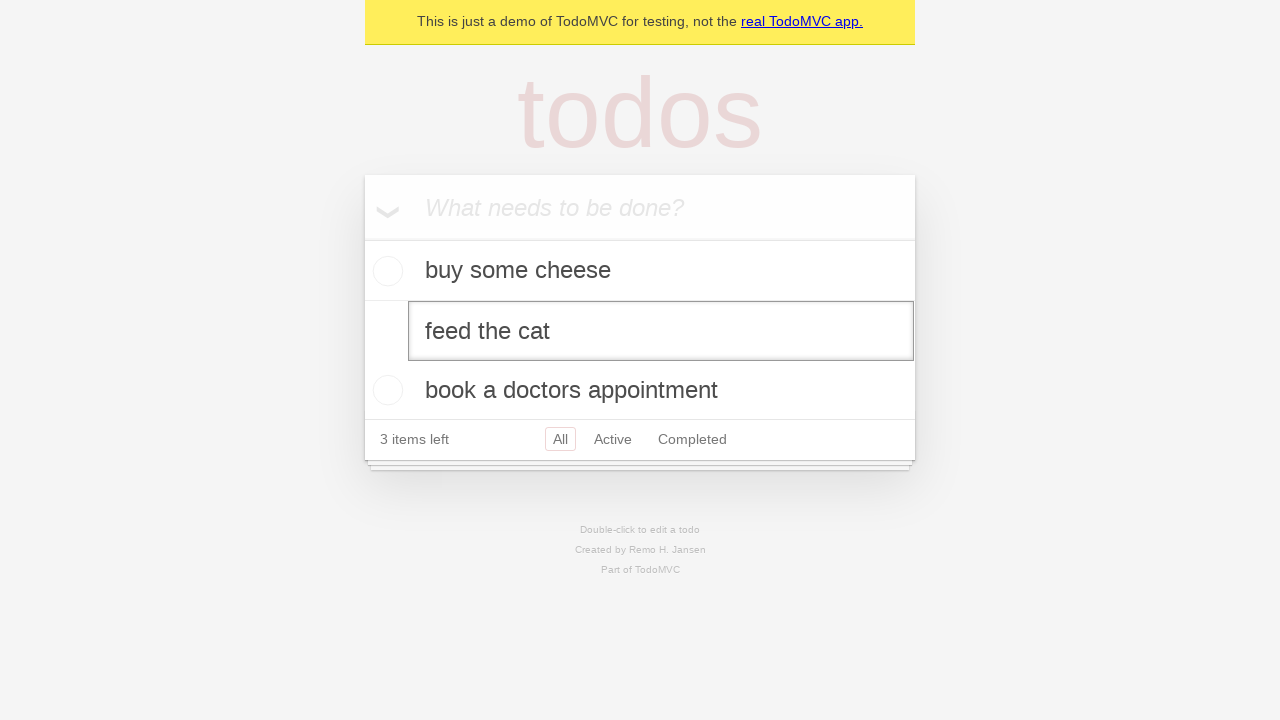

Changed second todo text to 'buy some sausages' on internal:testid=[data-testid="todo-item"s] >> nth=1 >> internal:role=textbox[nam
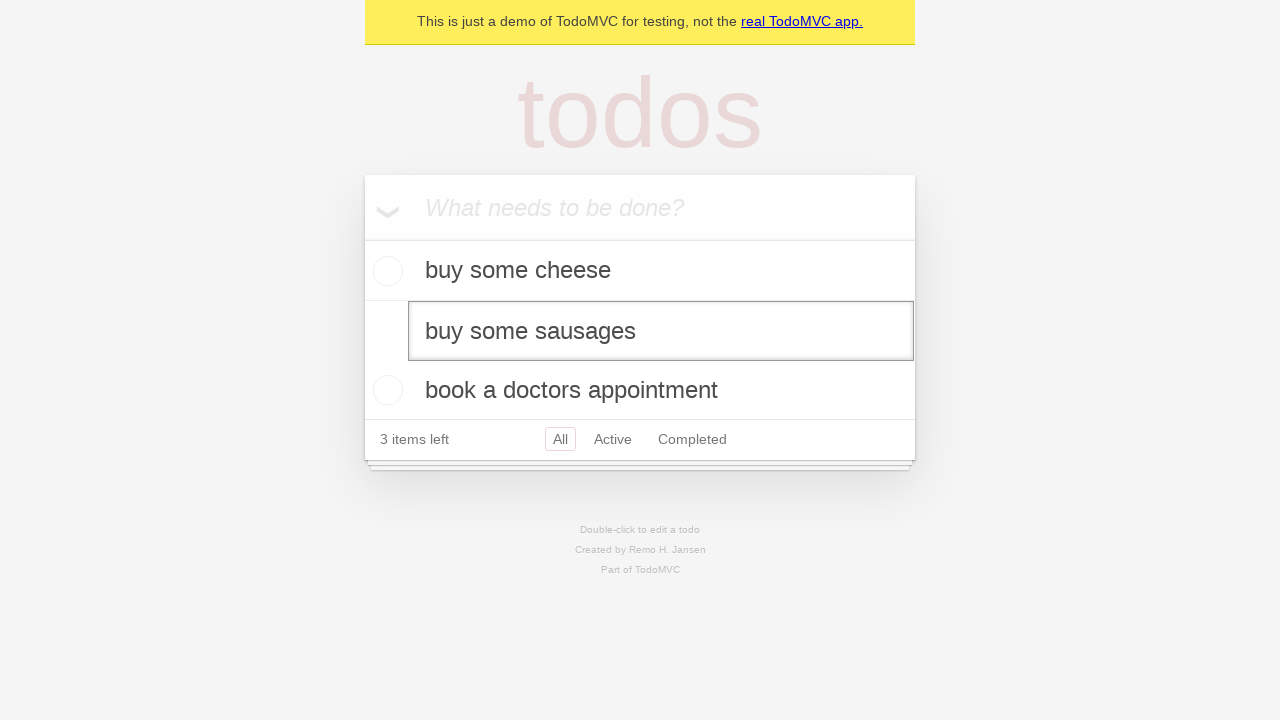

Pressed Escape to cancel edit and revert second todo on internal:testid=[data-testid="todo-item"s] >> nth=1 >> internal:role=textbox[nam
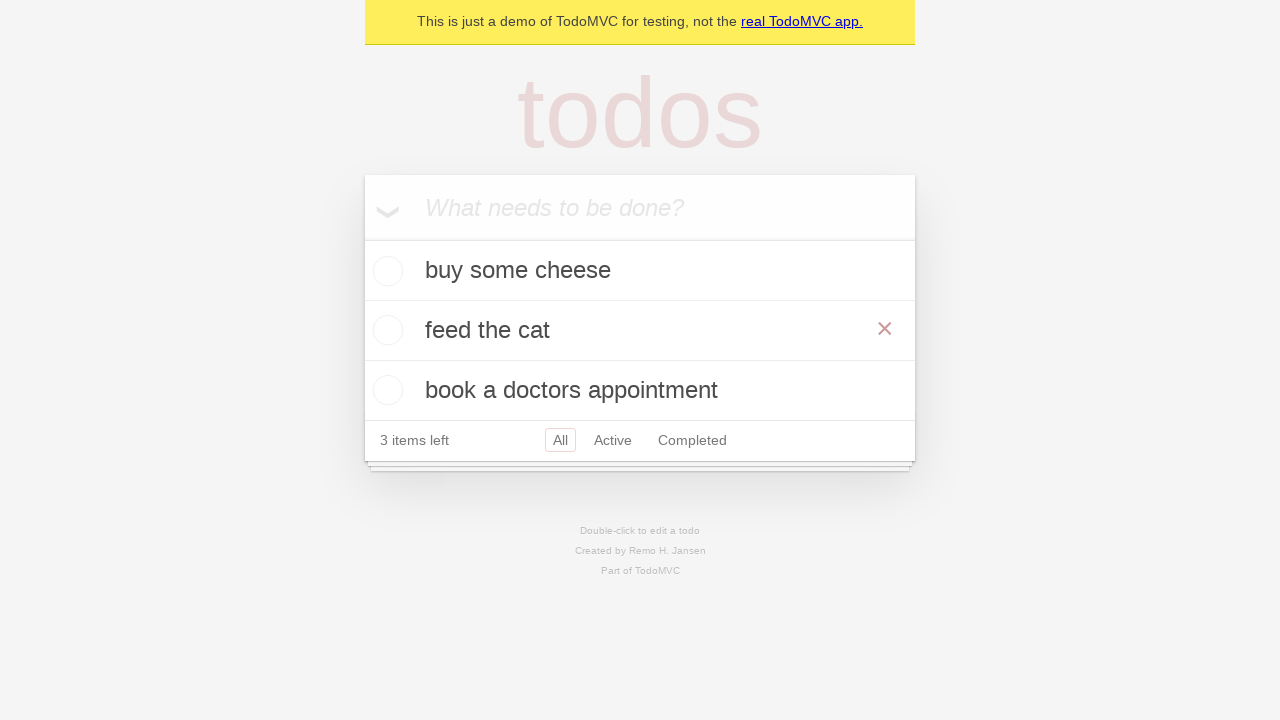

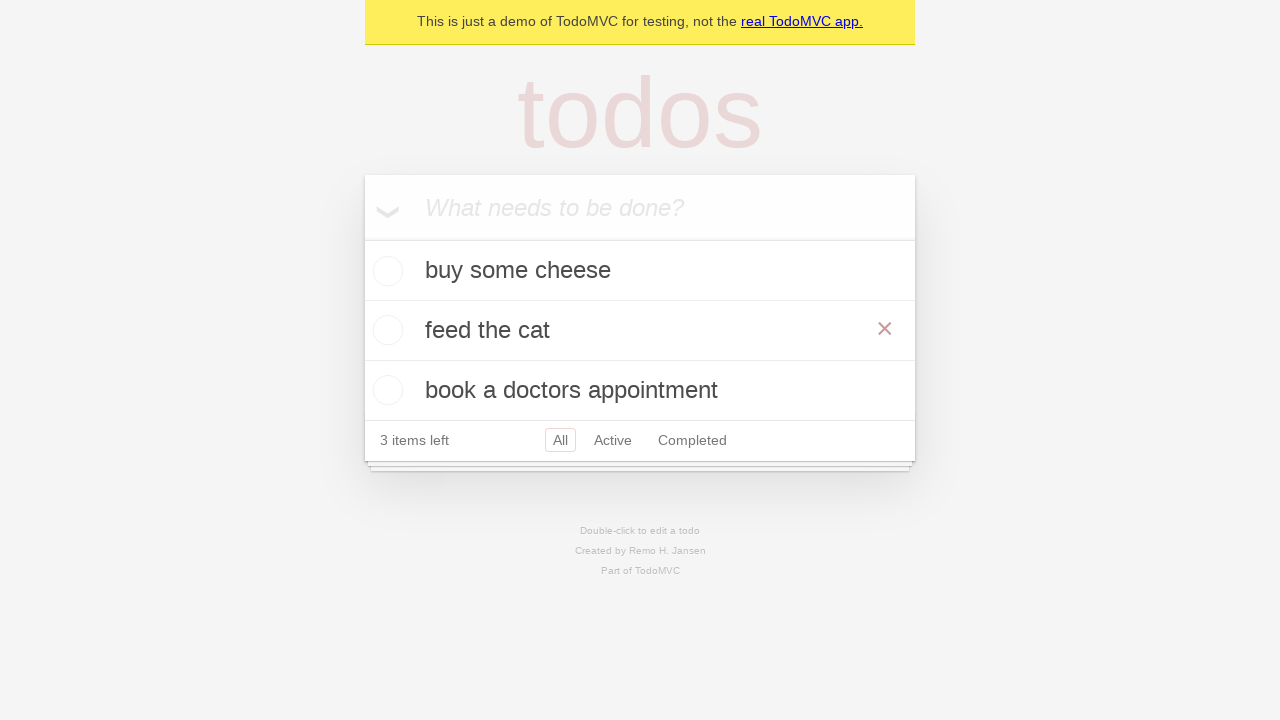